Tests checkbox functionality by clicking an "Indian Armed Forces" checkbox and verifying it becomes selected on a dropdown practice page.

Starting URL: https://rahulshettyacademy.com/dropdownsPractise/

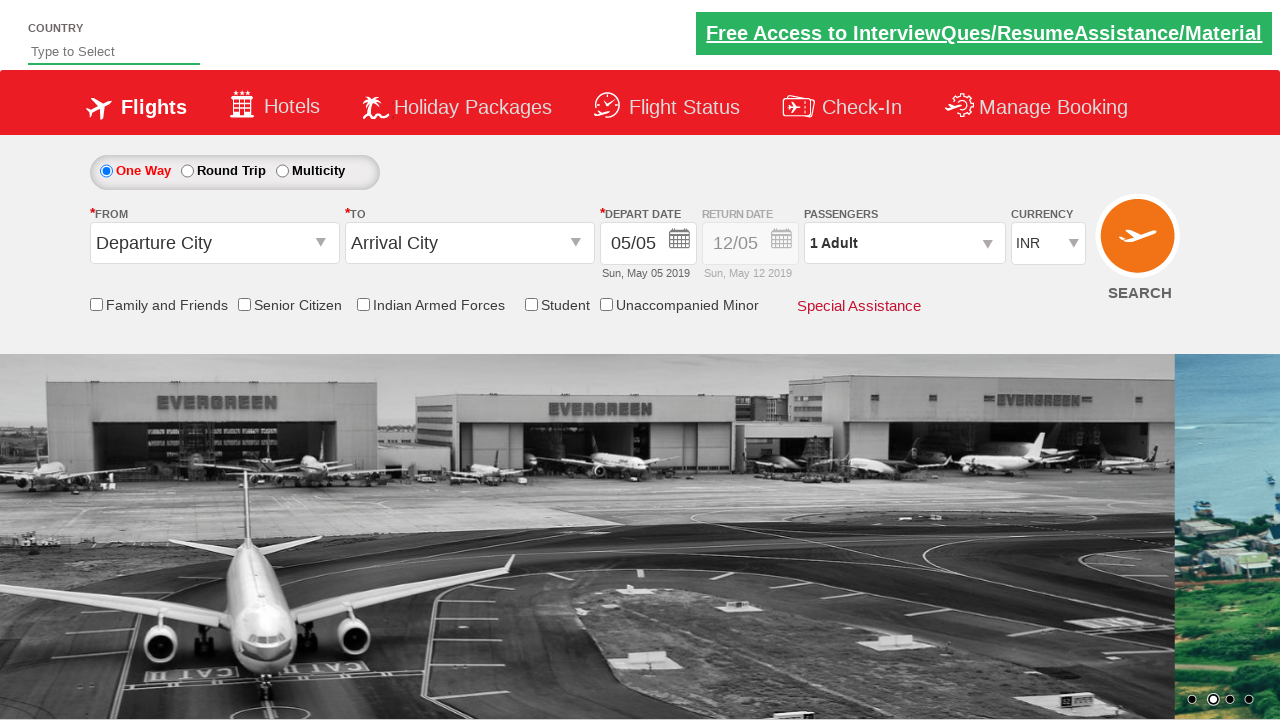

Clicked the Indian Armed Forces checkbox at (363, 304) on input#ctl00_mainContent_chk_IndArm
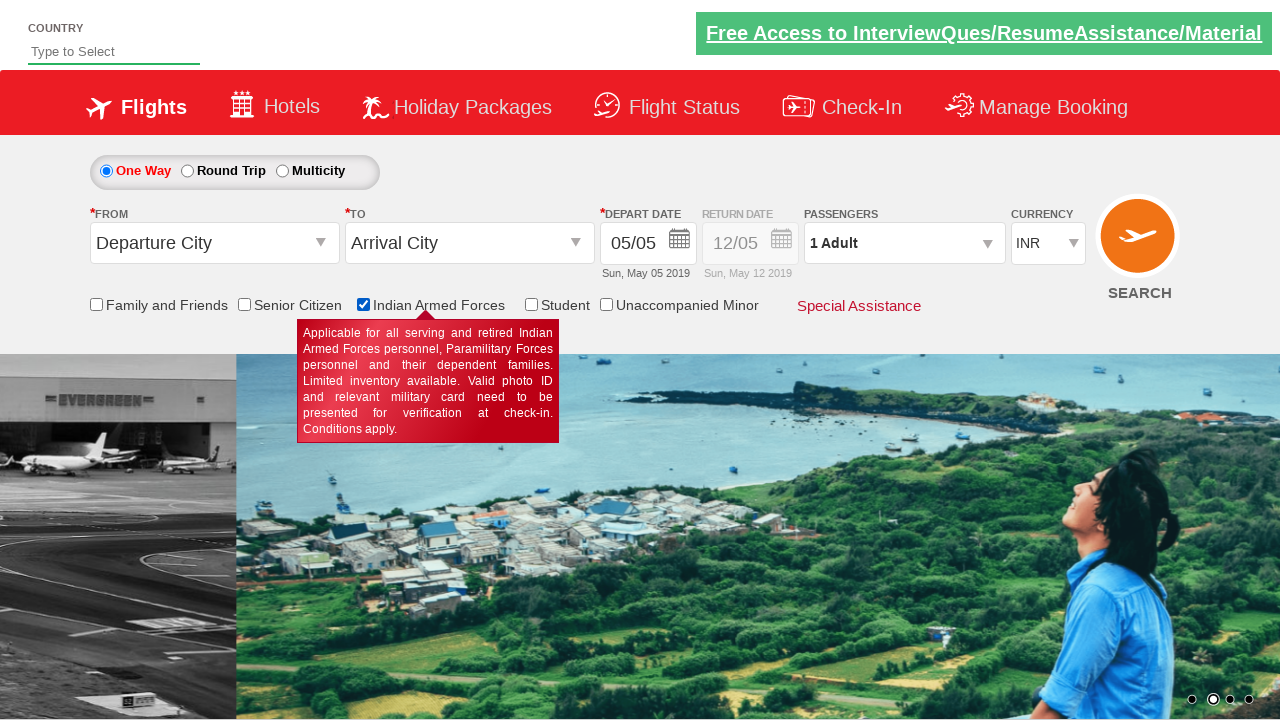

Verified that the Indian Armed Forces checkbox is selected
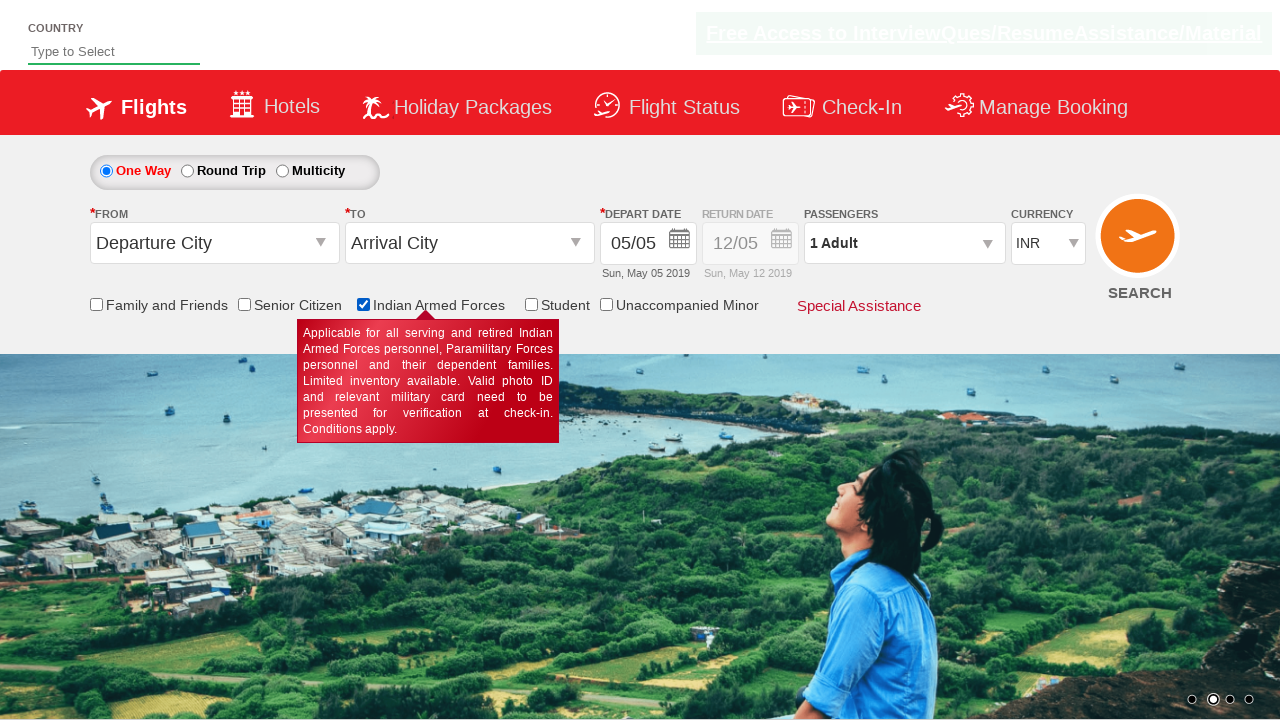

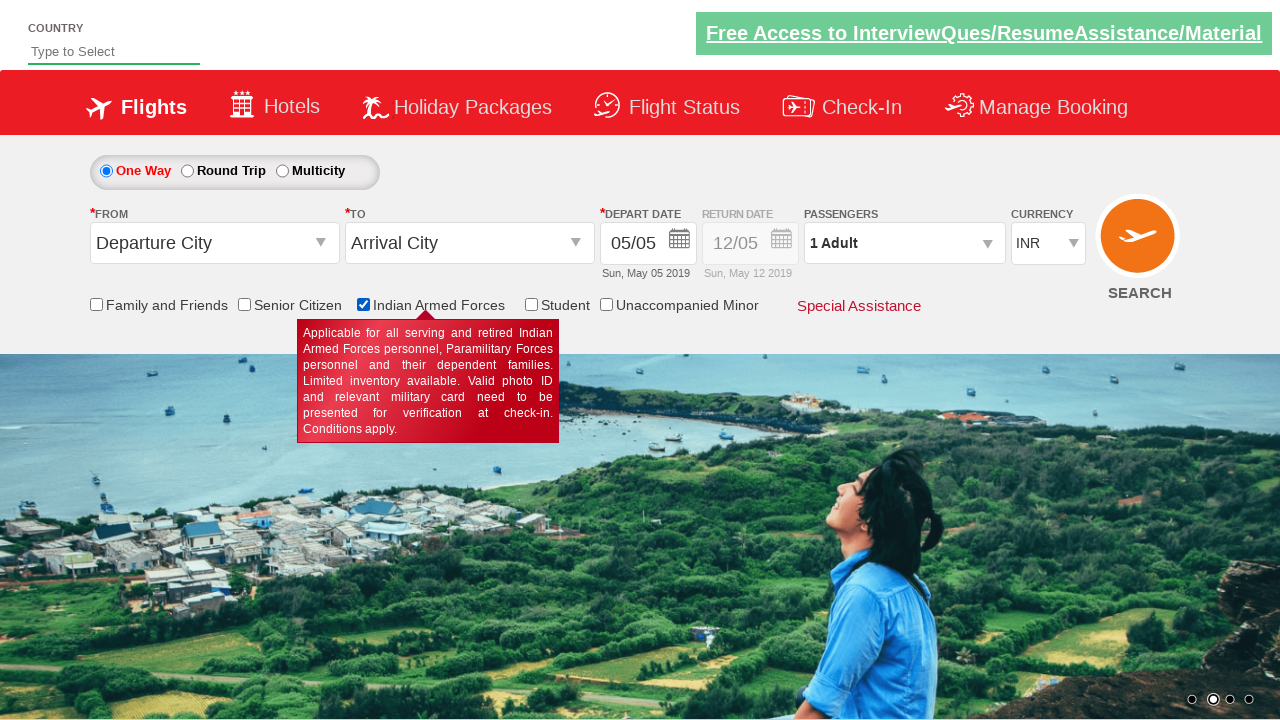